Tests checkbox functionality on The Internet herokuapp by interacting with the first checkbox element

Starting URL: https://the-internet.herokuapp.com/checkboxes

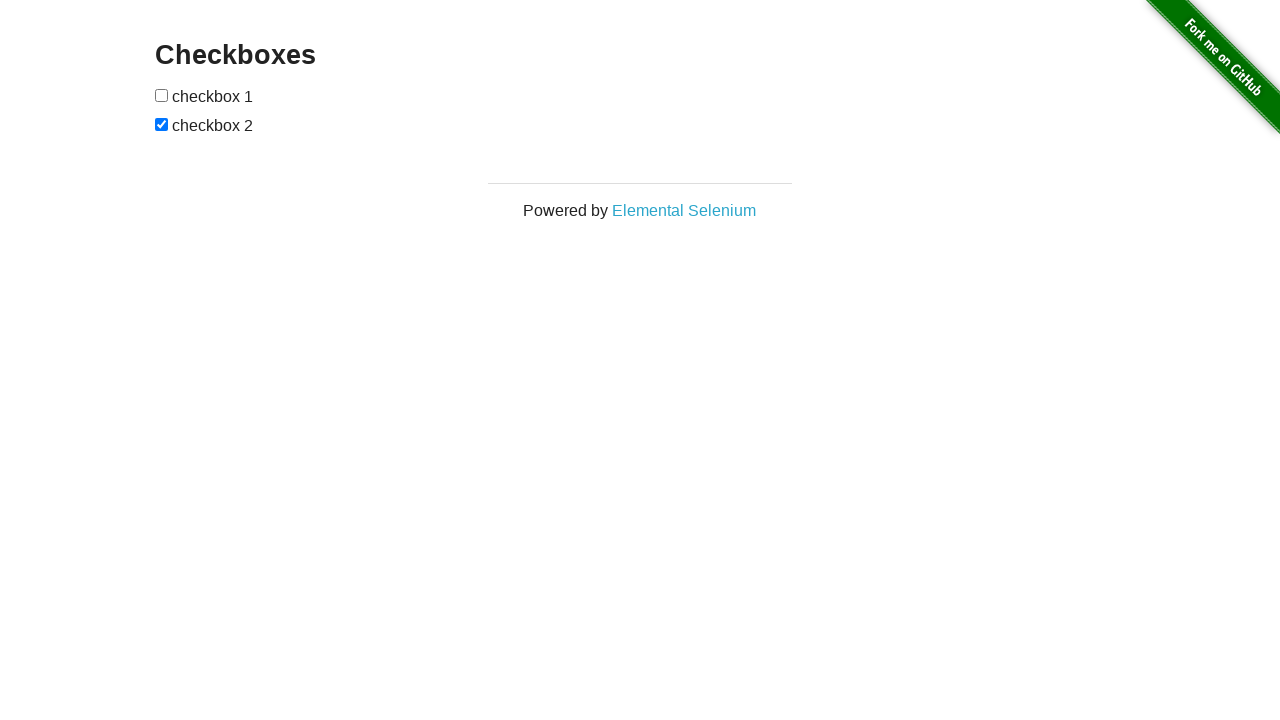

Waited for checkbox elements to be visible on the page
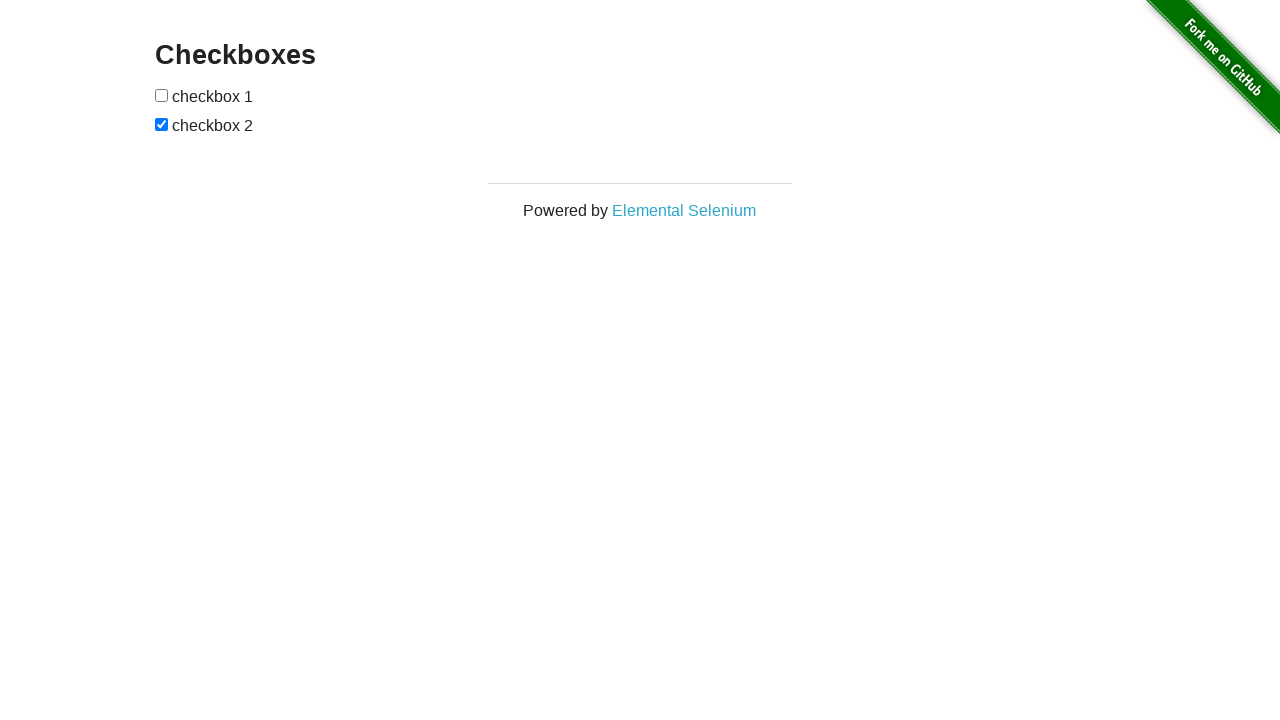

Located the first checkbox element
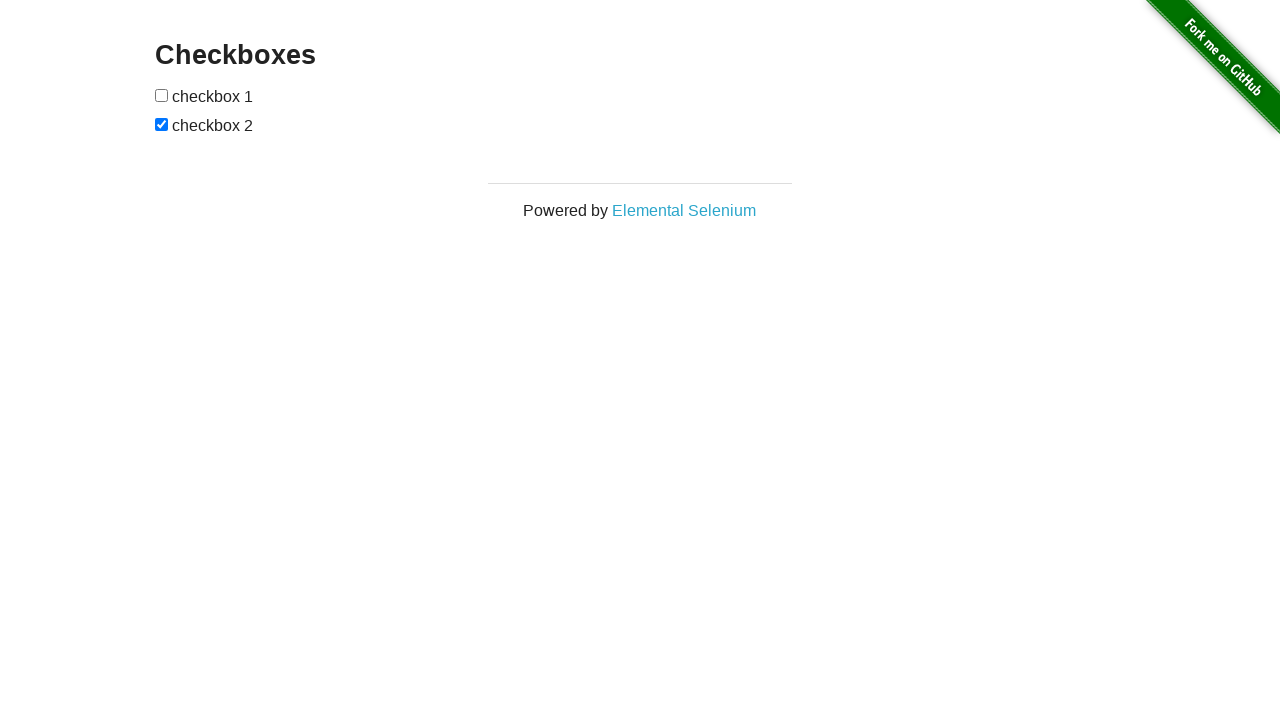

Checked initial state of first checkbox: False
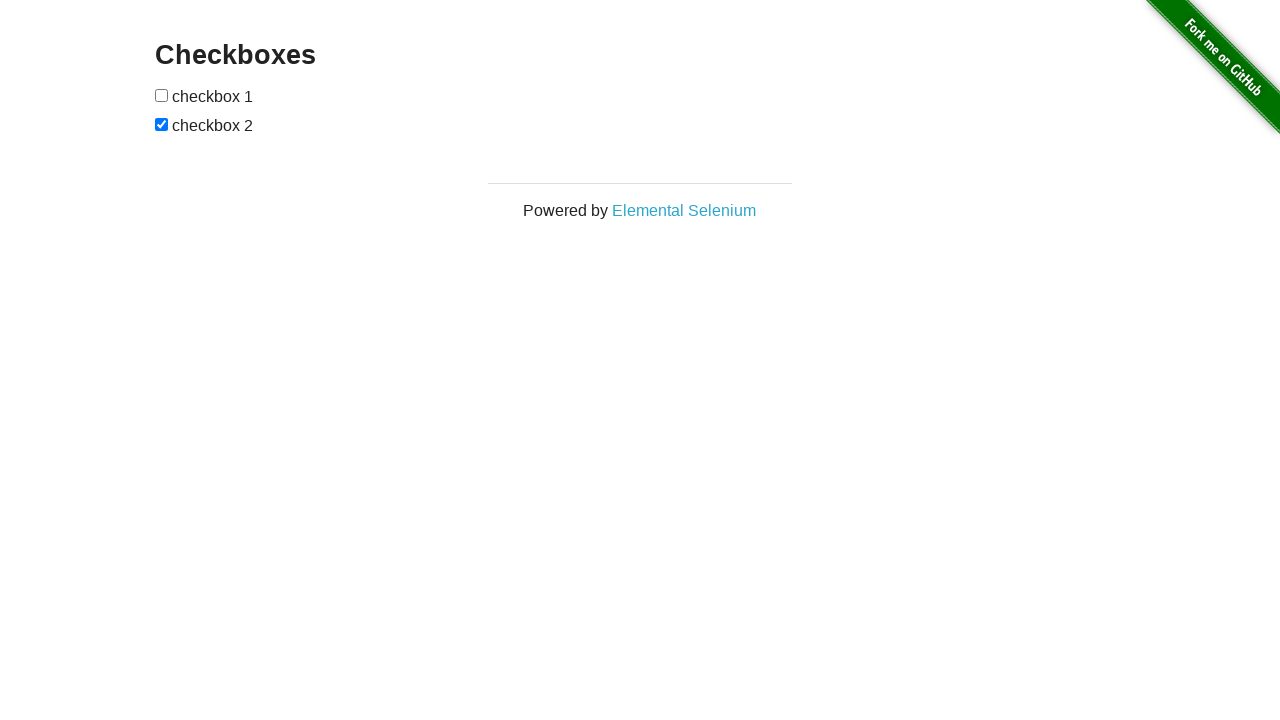

Clicked the first checkbox to toggle its state at (162, 95) on (//input[@type="checkbox"])[1]
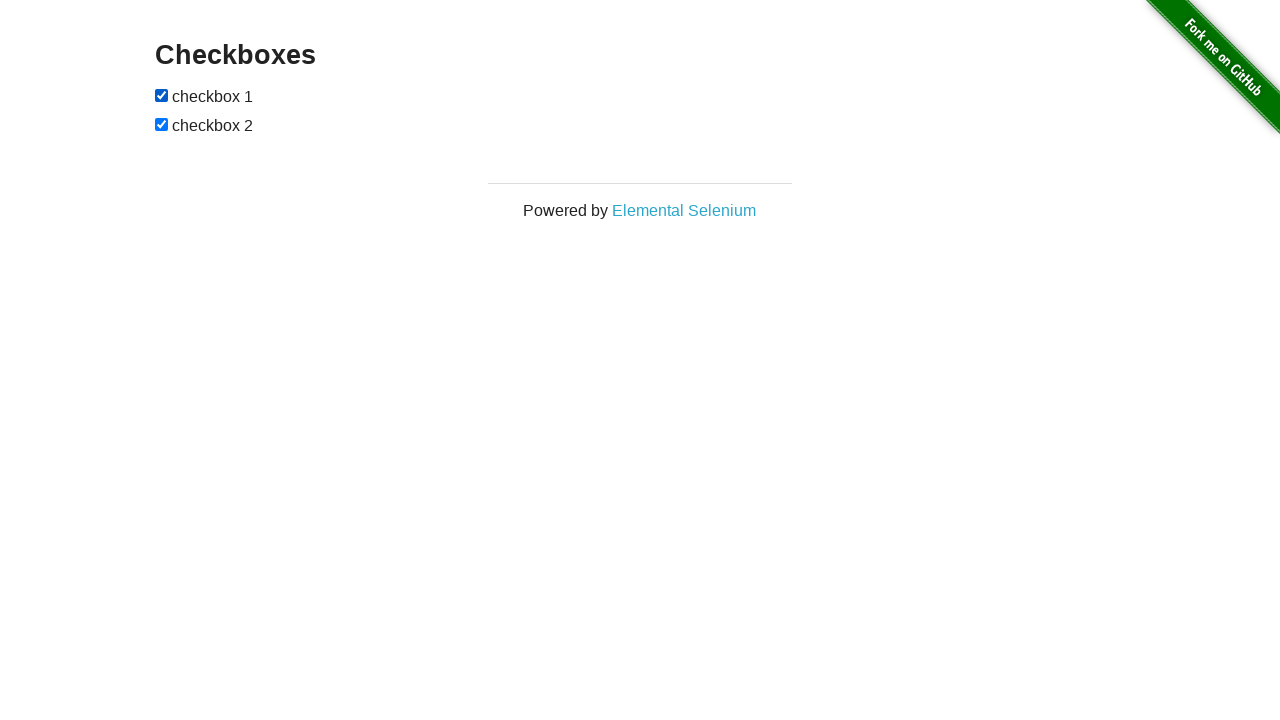

Waited 500ms for checkbox state to update
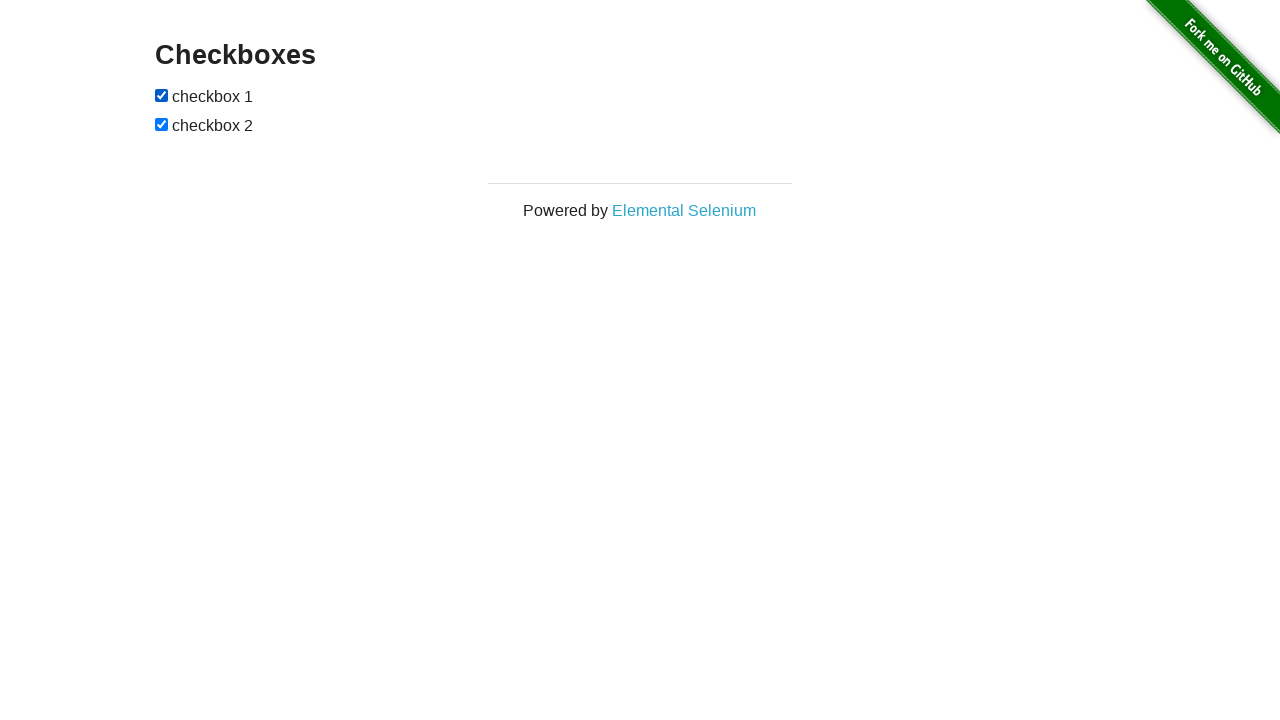

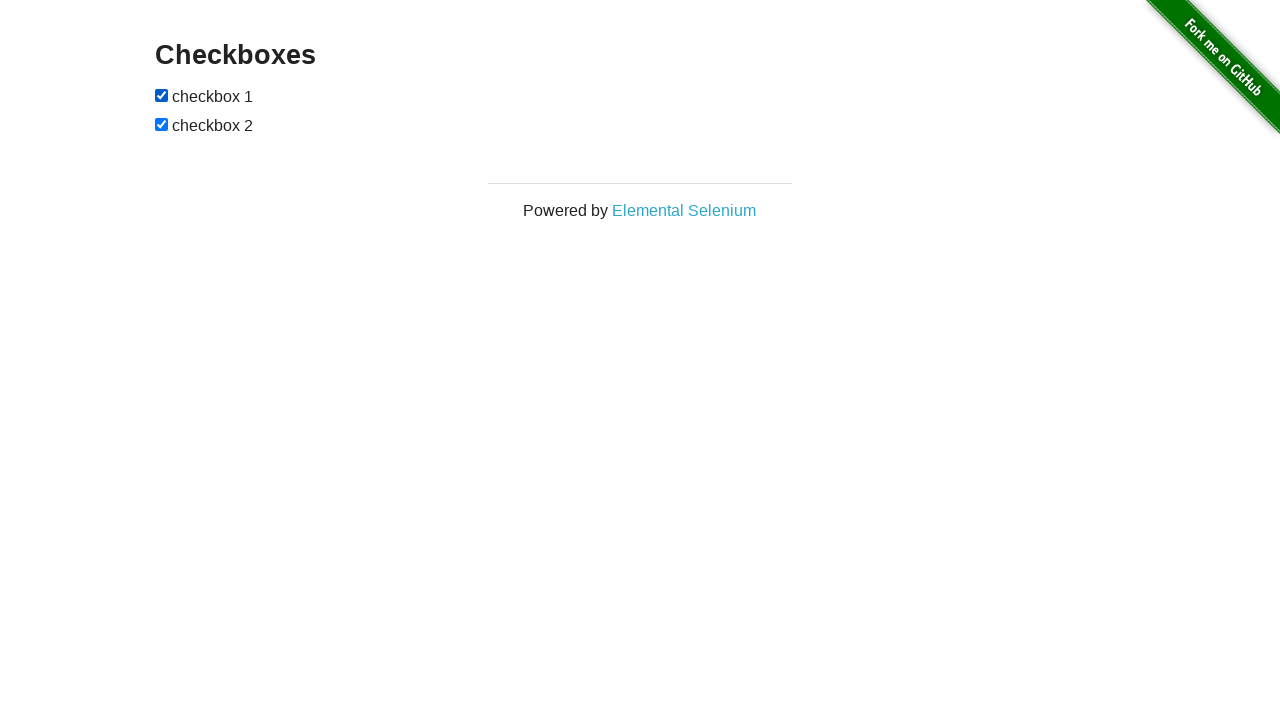